Tests the complete checkout flow by adding an item to cart, filling out shipping information, and confirming the order

Starting URL: https://danube-web.shop/

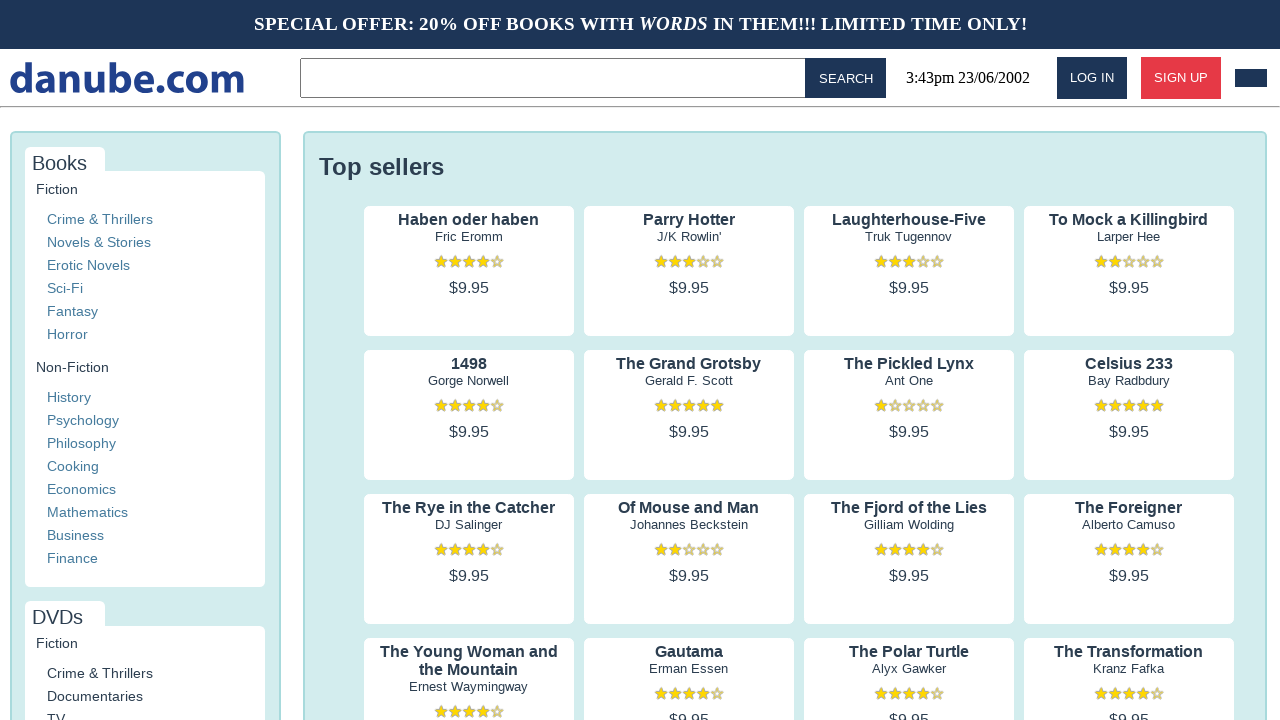

Clicked on first item's author to view product details at (469, 237) on .preview:nth-child(1) > .preview-author
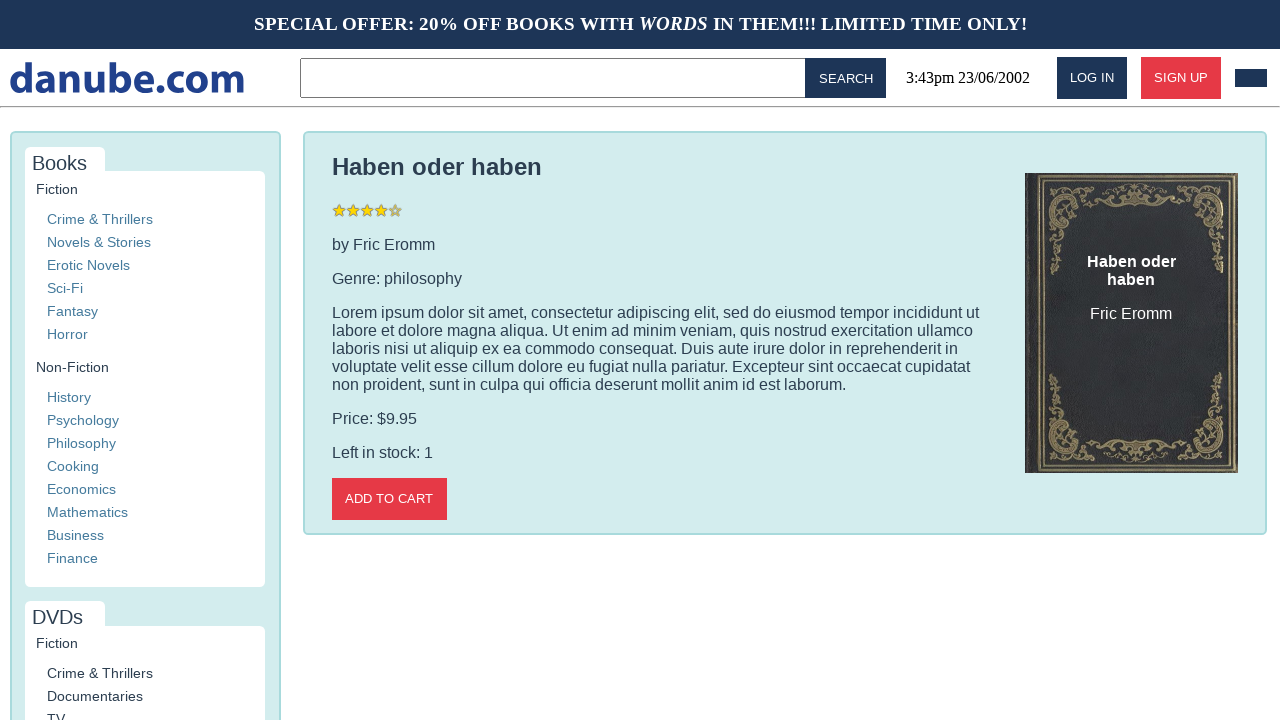

Added item to cart at (389, 499) on .detail-wrapper > .call-to-action
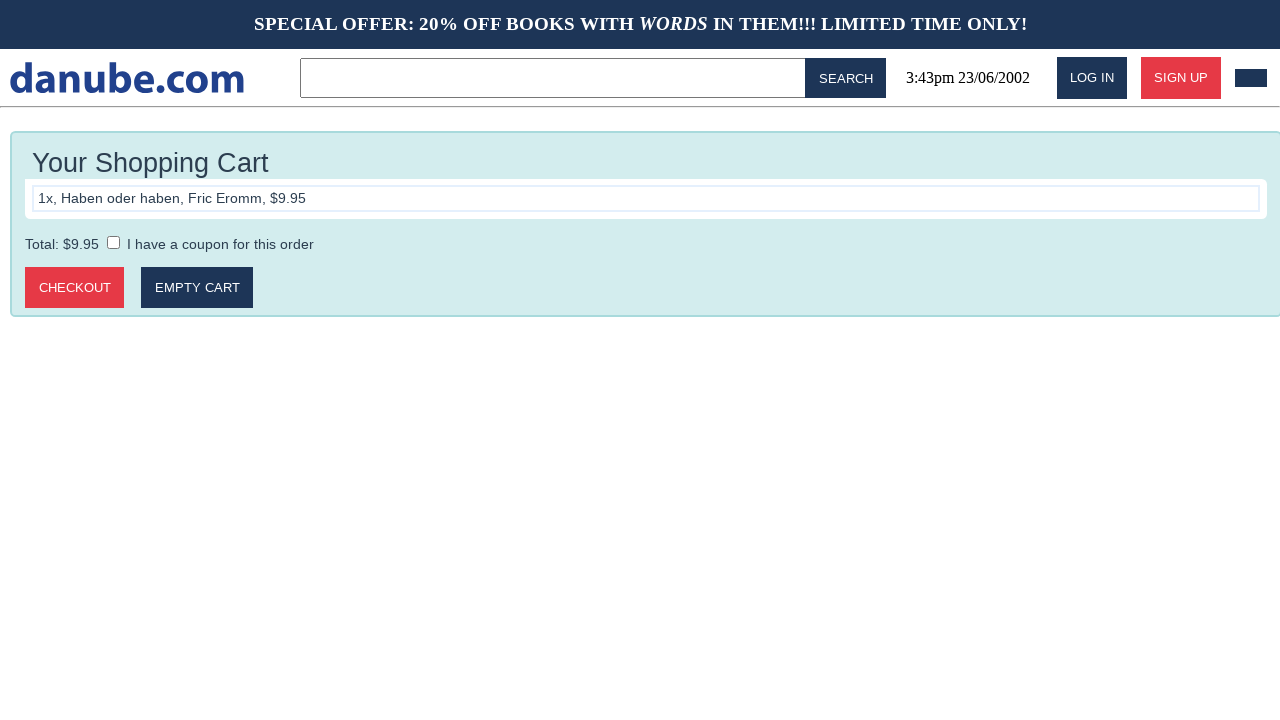

Clicked logo to navigate back to home page at (127, 78) on #logo
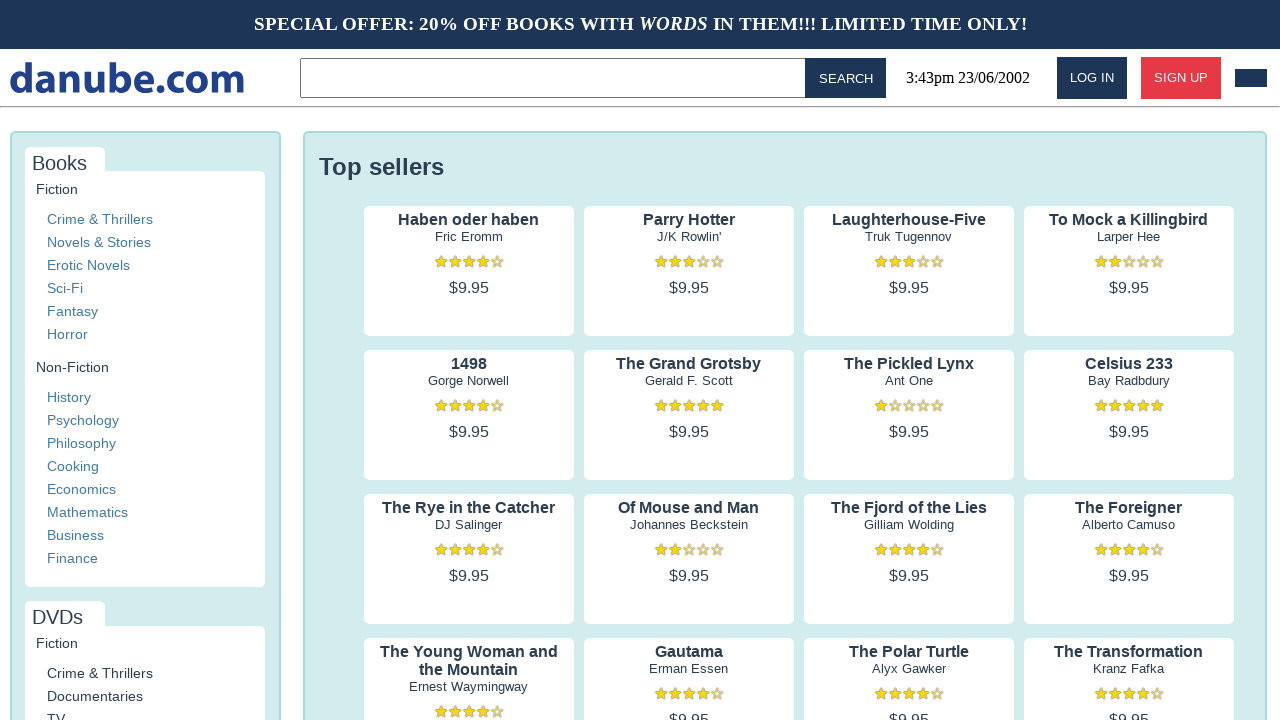

Waited for page navigation to complete
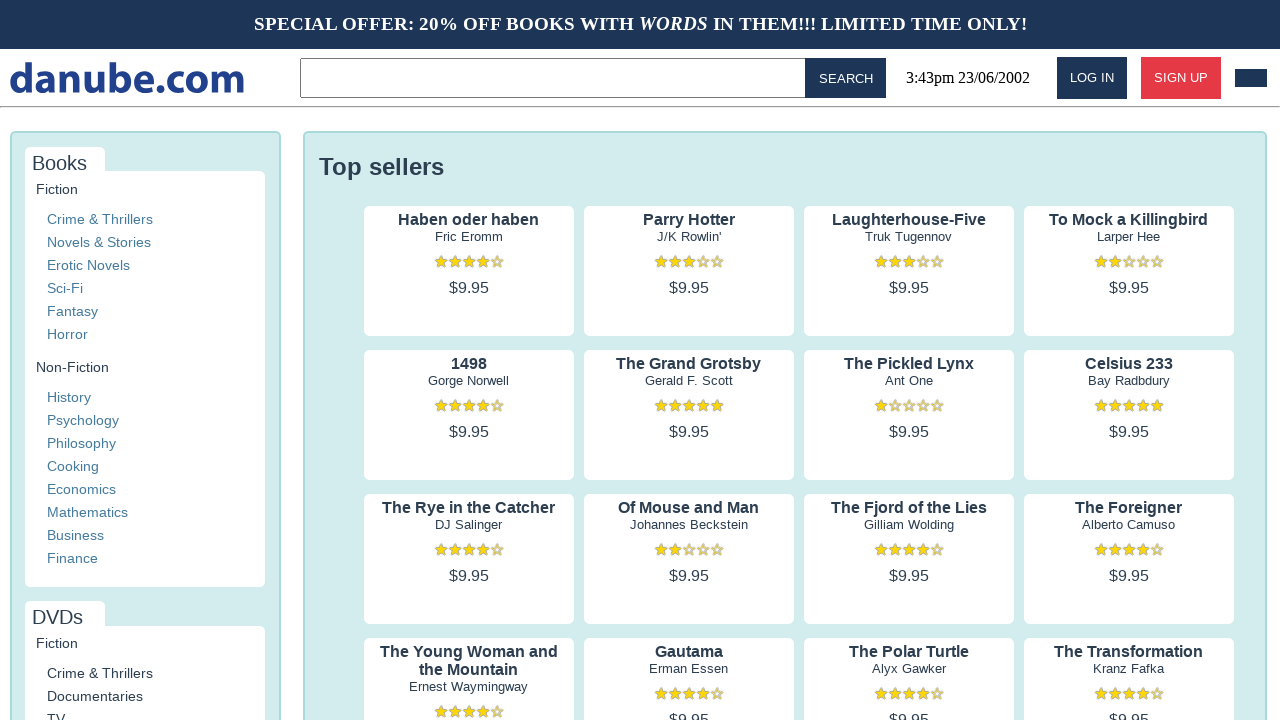

Clicked cart icon to view shopping cart at (1251, 78) on #cart
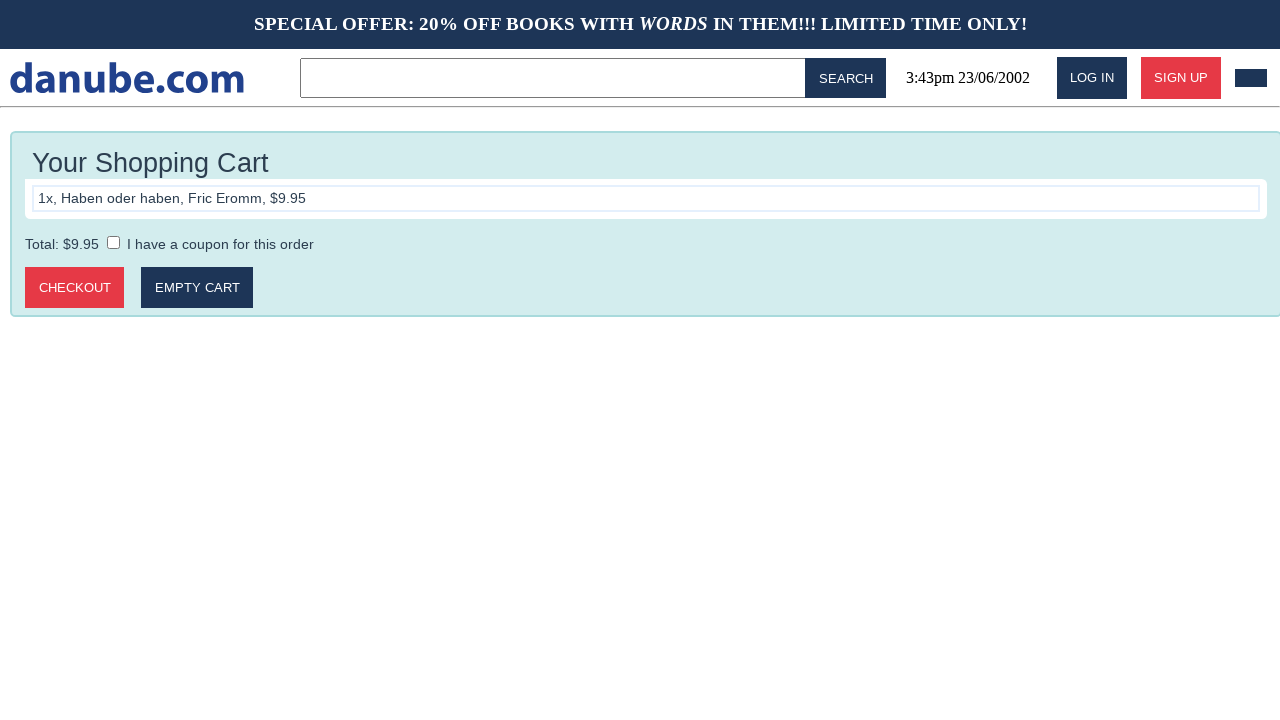

Proceeded to checkout from cart at (75, 288) on .cart > .call-to-action
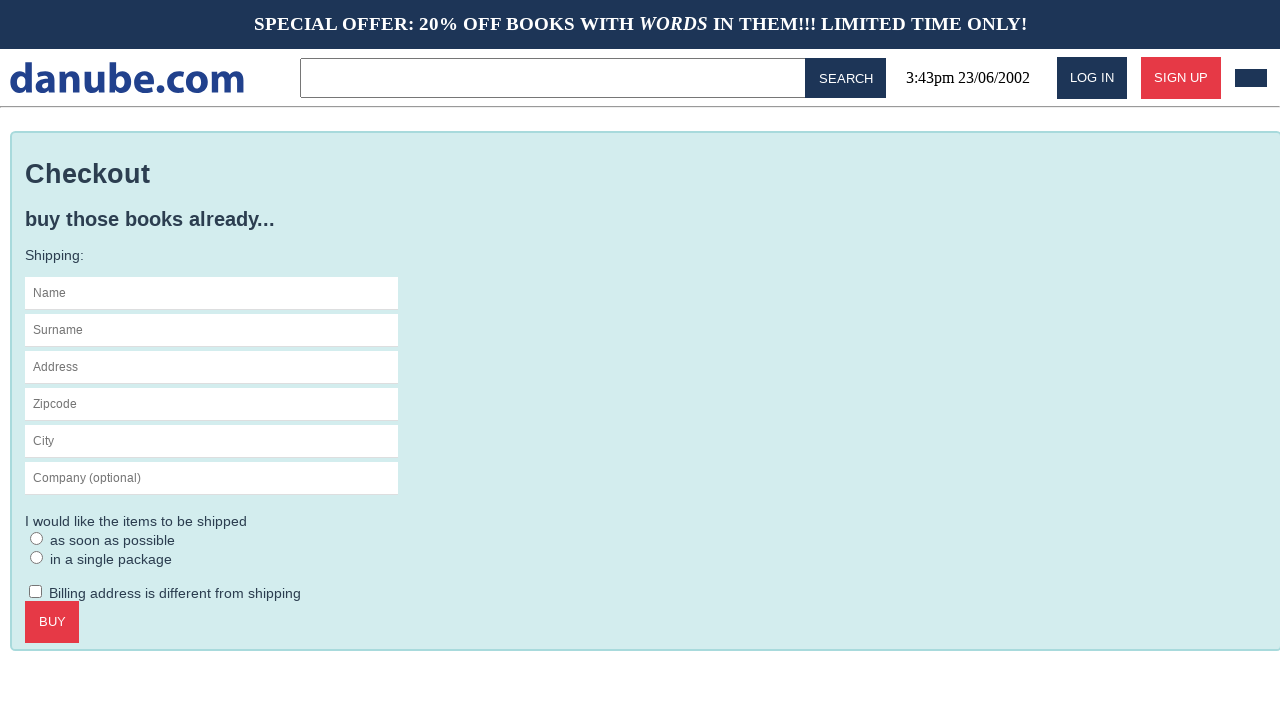

Clicked on name field to focus at (212, 293) on #s-name
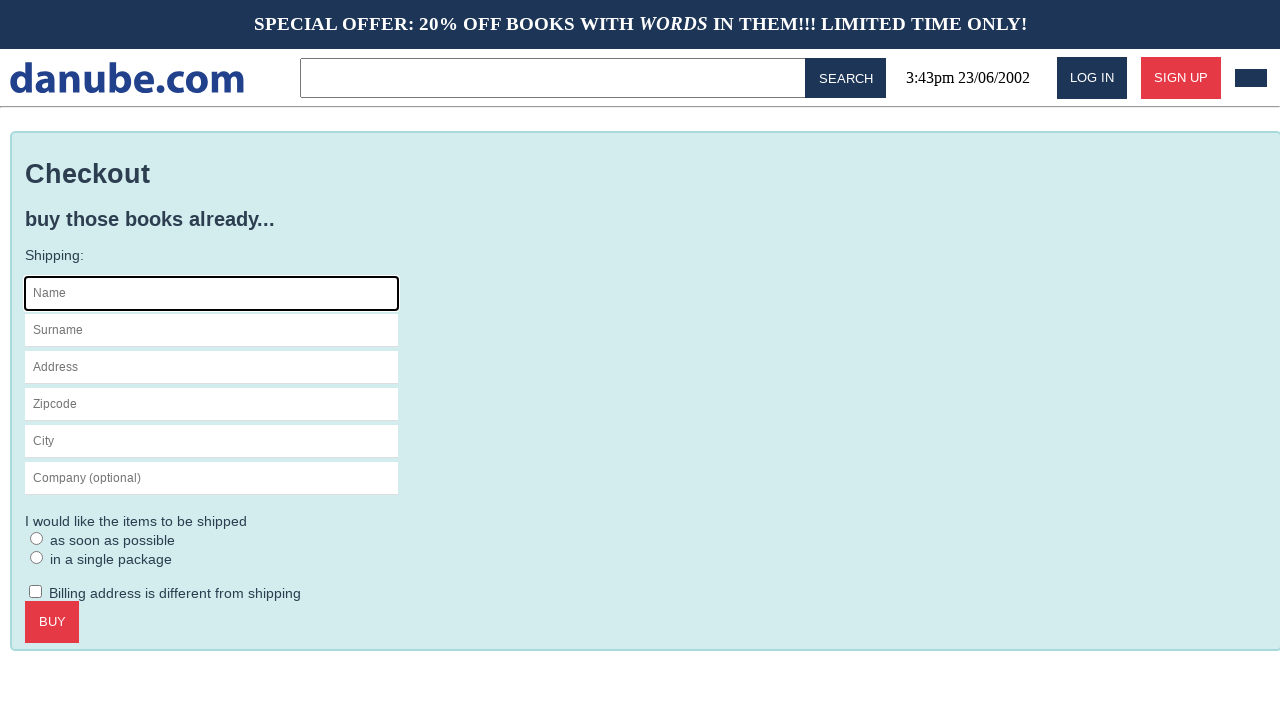

Filled shipping name field with 'Max' on #s-name
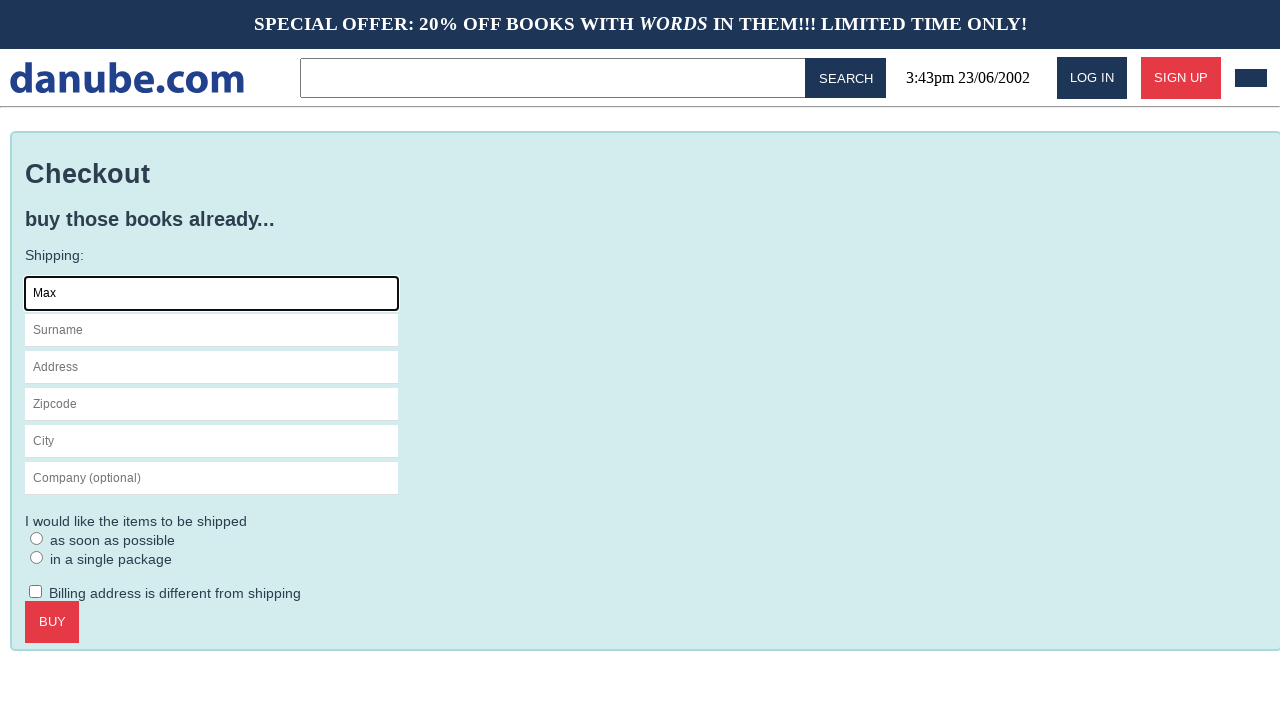

Filled shipping surname field with 'Mustermann' on #s-surname
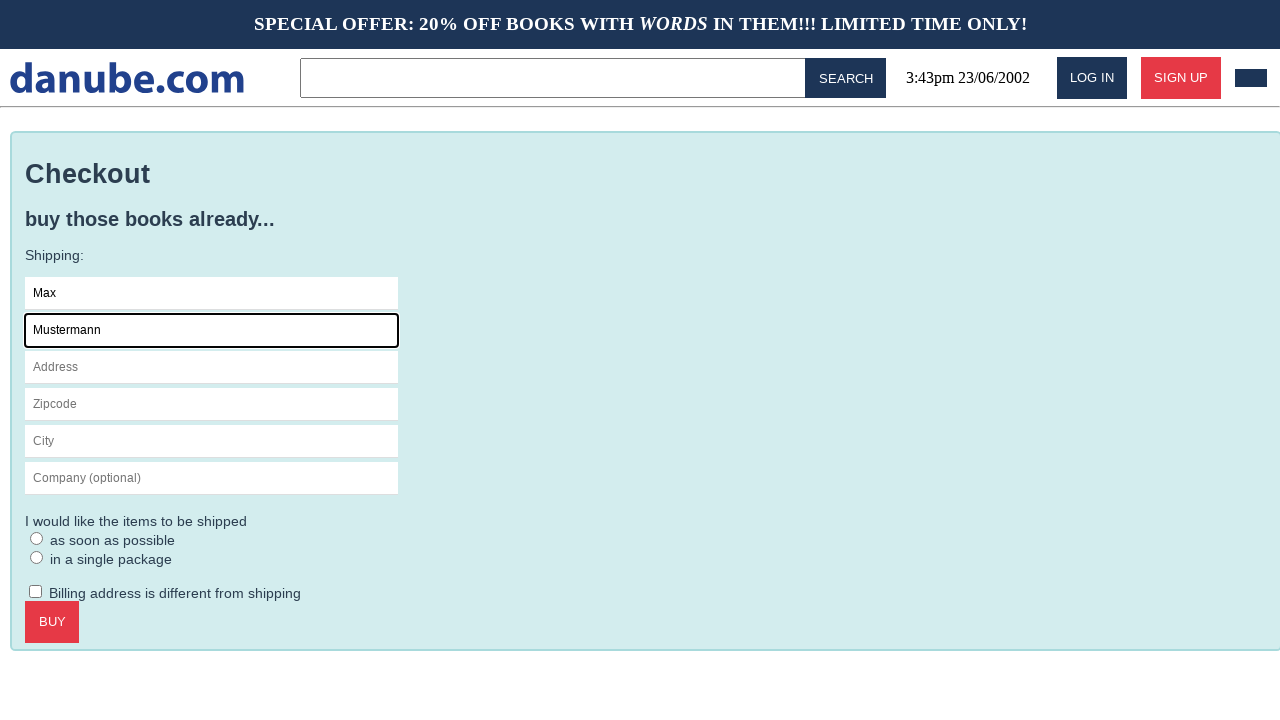

Filled shipping address field with 'Charlottenstr. 57' on #s-address
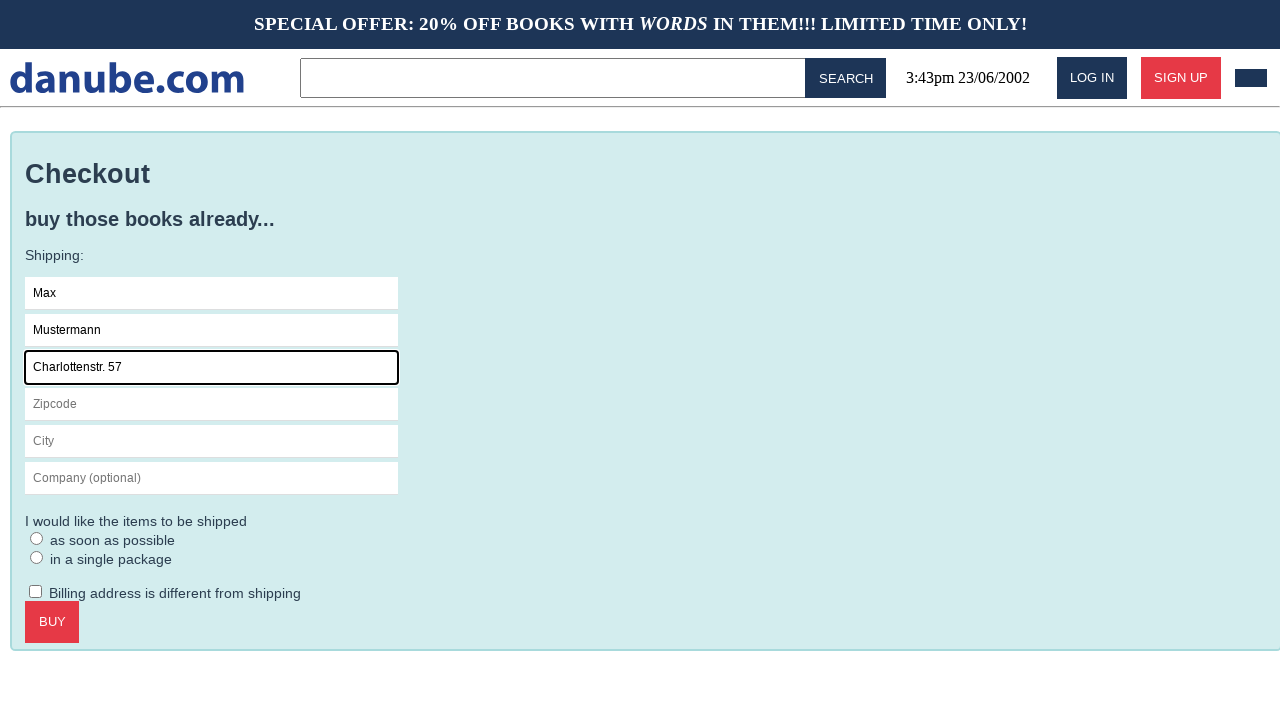

Filled shipping zipcode field with '10117' on #s-zipcode
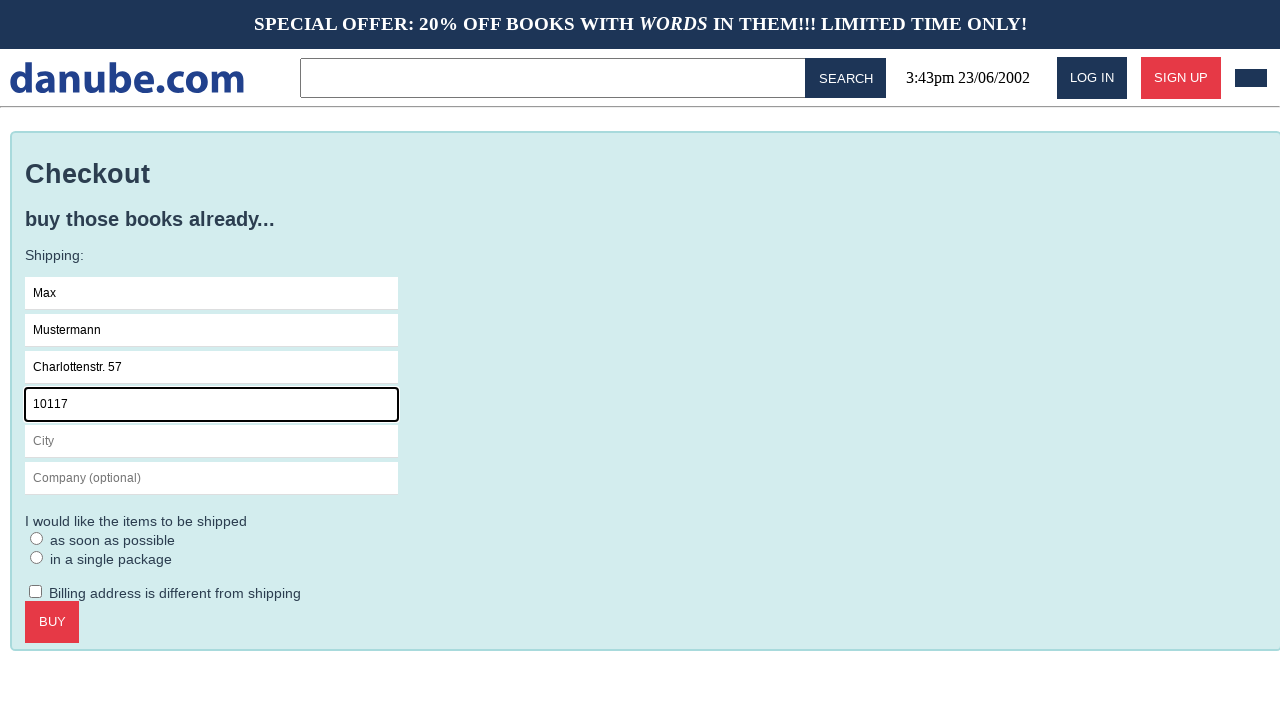

Filled shipping city field with 'Berlin' on #s-city
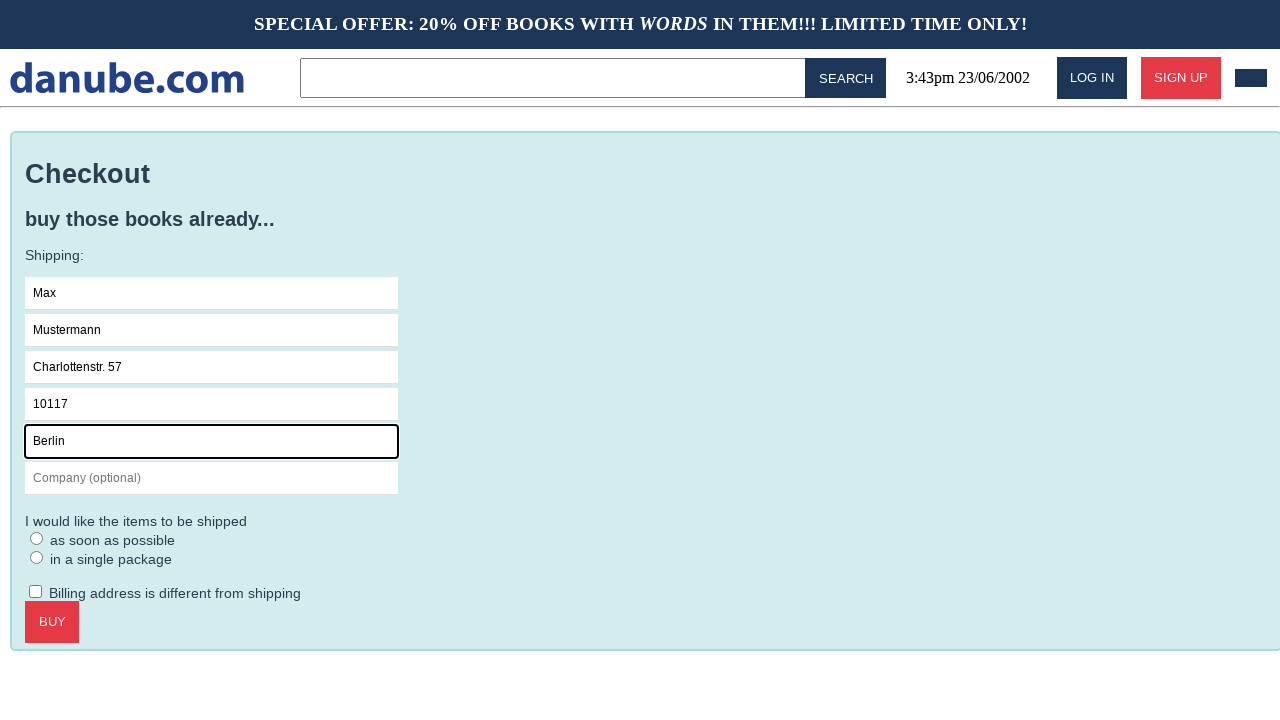

Filled shipping company field with 'Firma GmbH' on #s-company
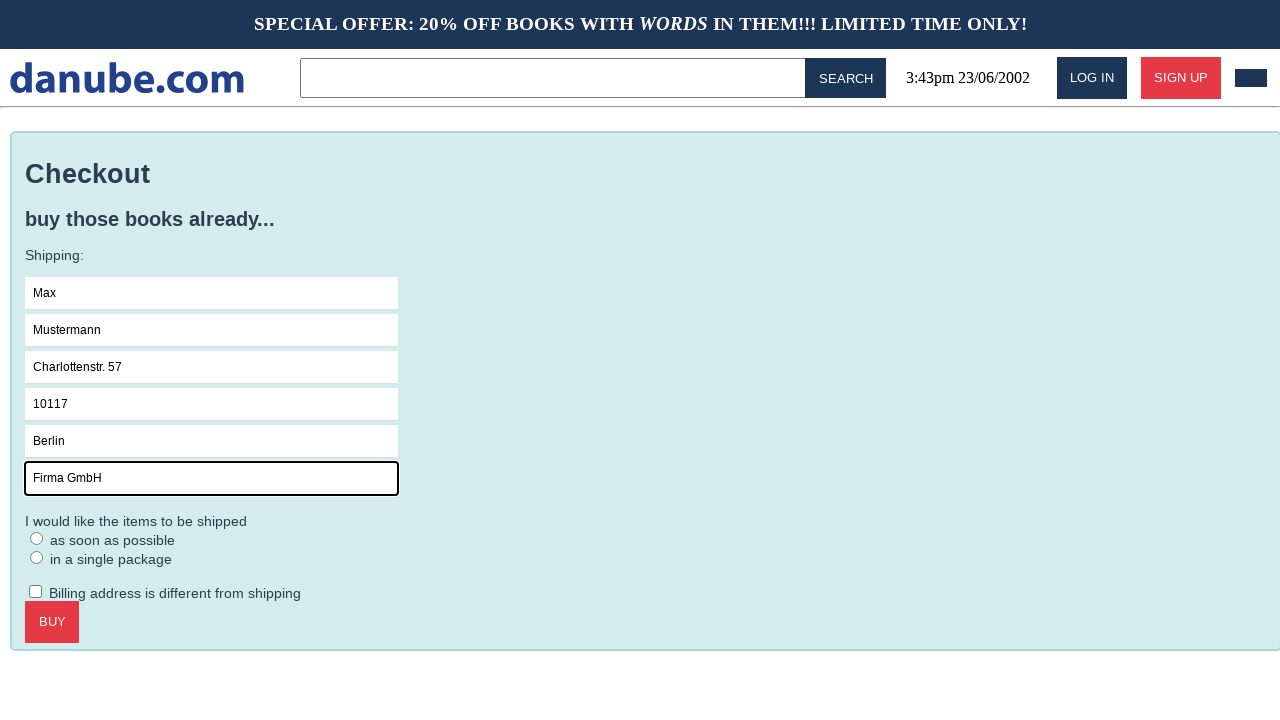

Clicked on checkout form at (646, 439) on .checkout > form
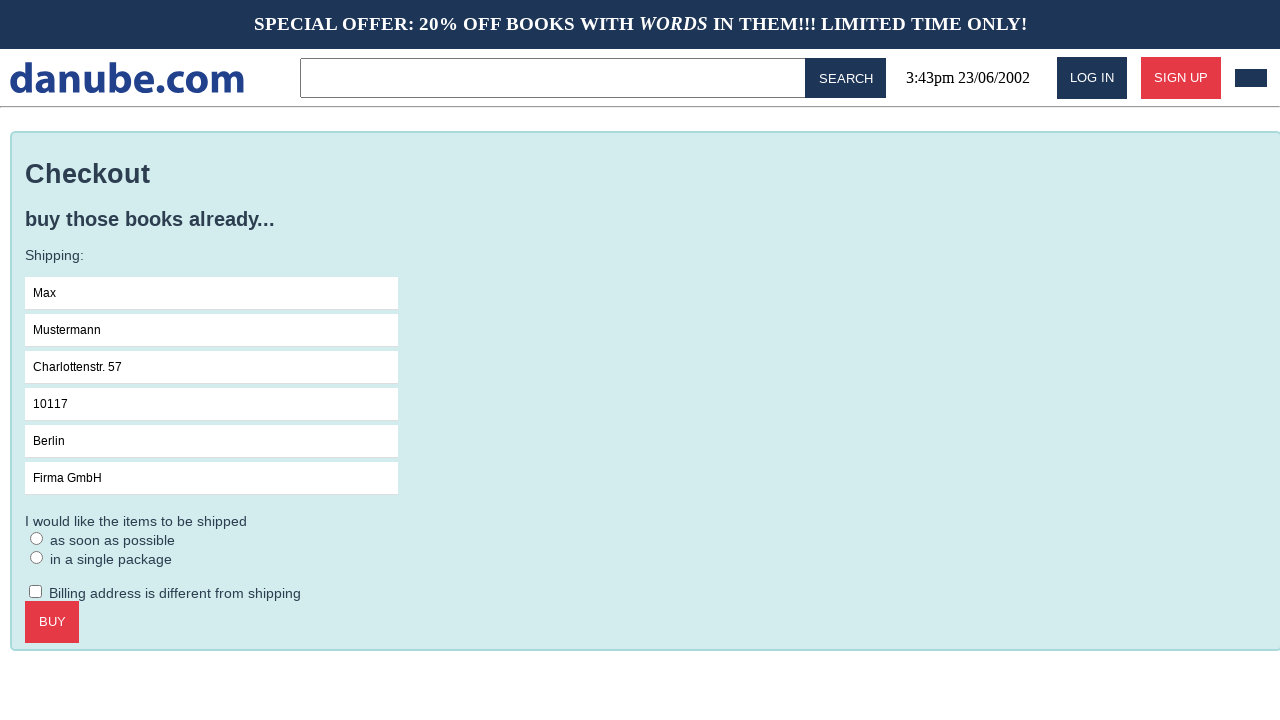

Selected ASAP delivery option at (37, 538) on #asap
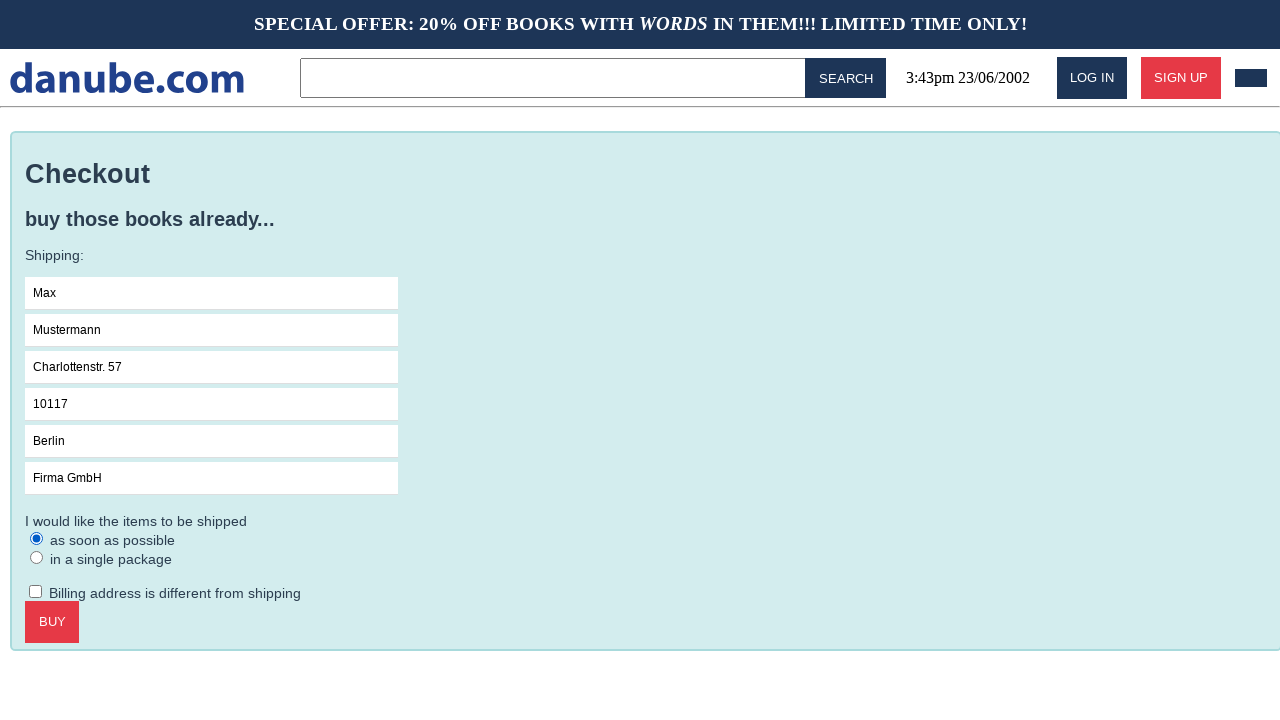

Clicked confirm button to complete checkout at (52, 622) on .checkout > .call-to-action
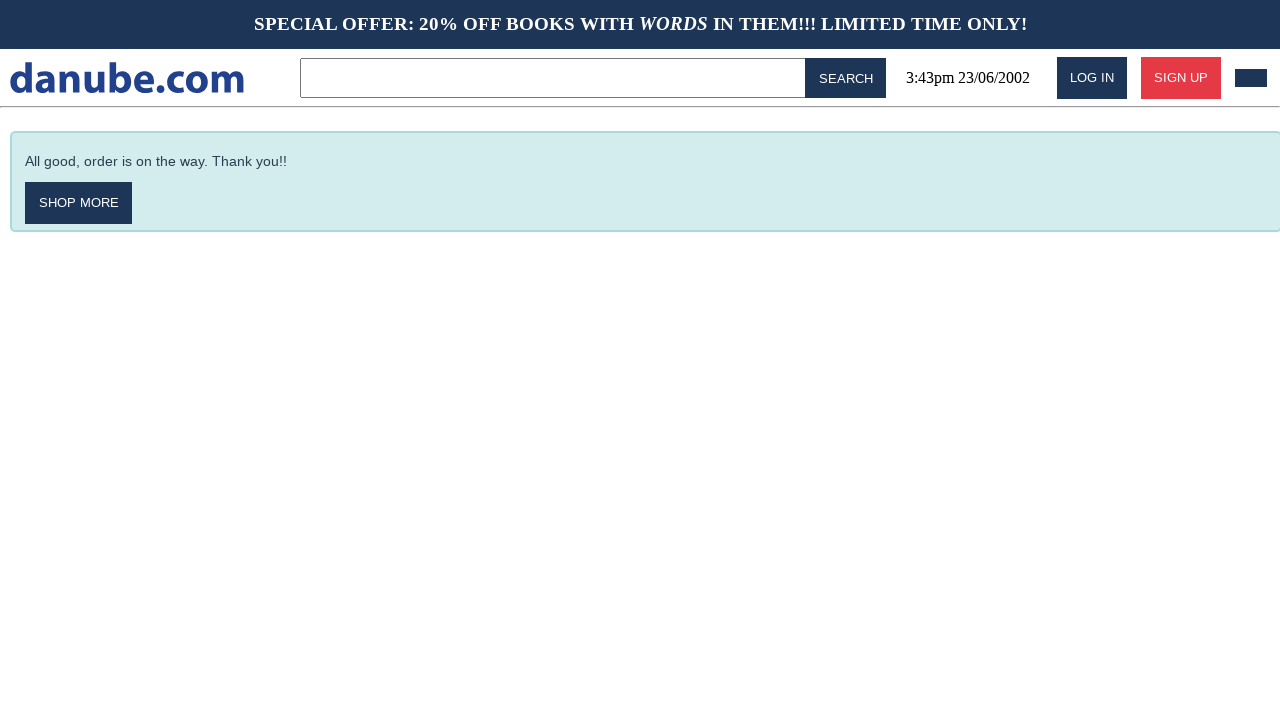

Order confirmation page loaded successfully
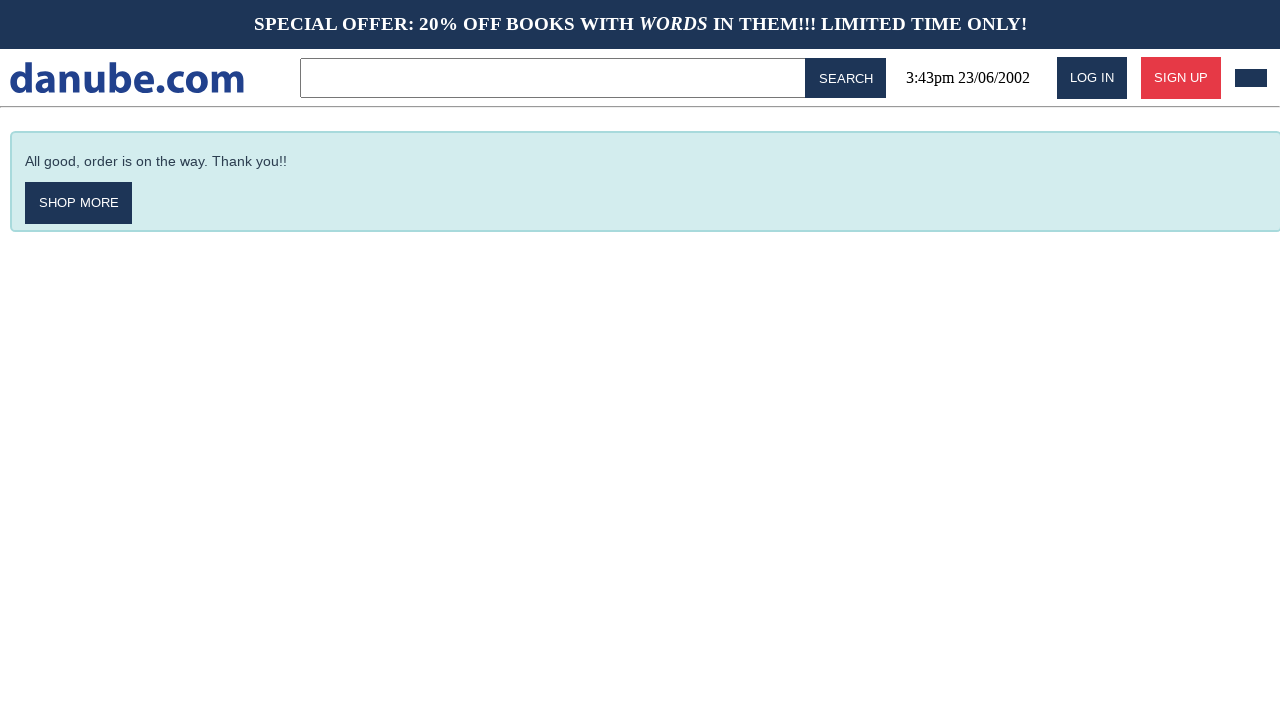

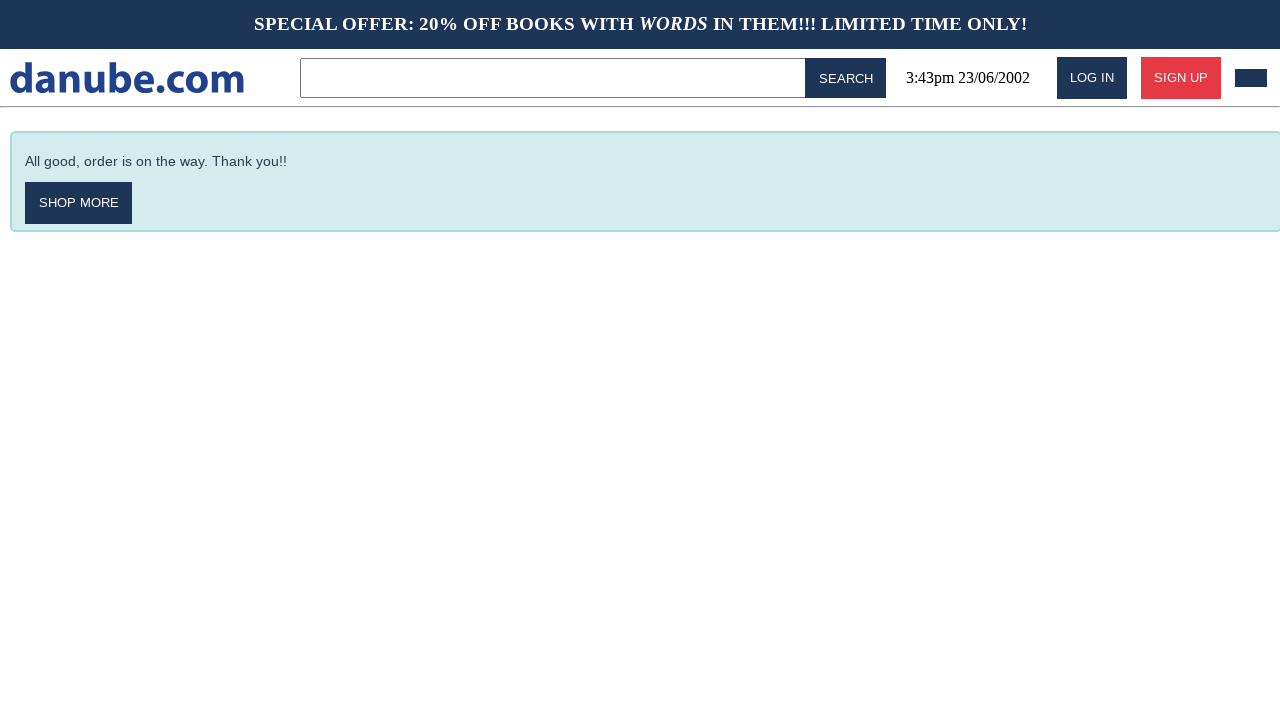